Tests the Playwright documentation site by clicking the "Get started" link and verifying the Installation heading appears

Starting URL: https://playwright.dev/

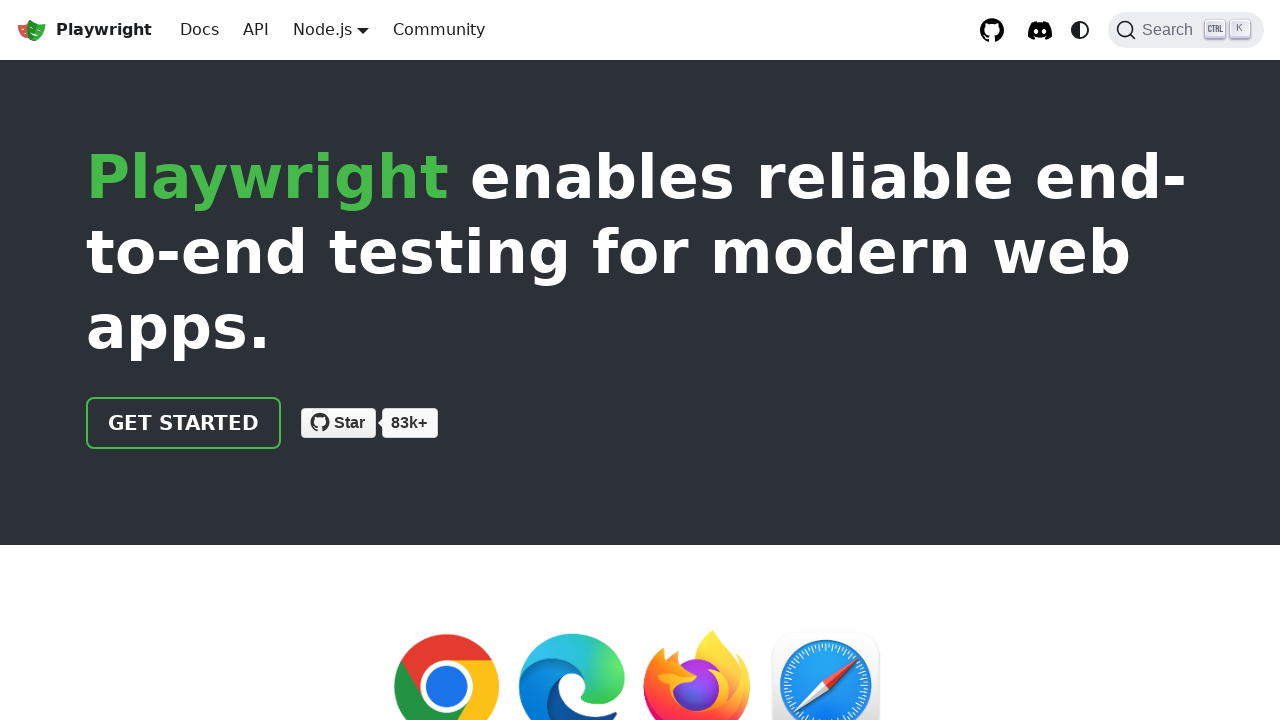

Navigated to Playwright documentation site
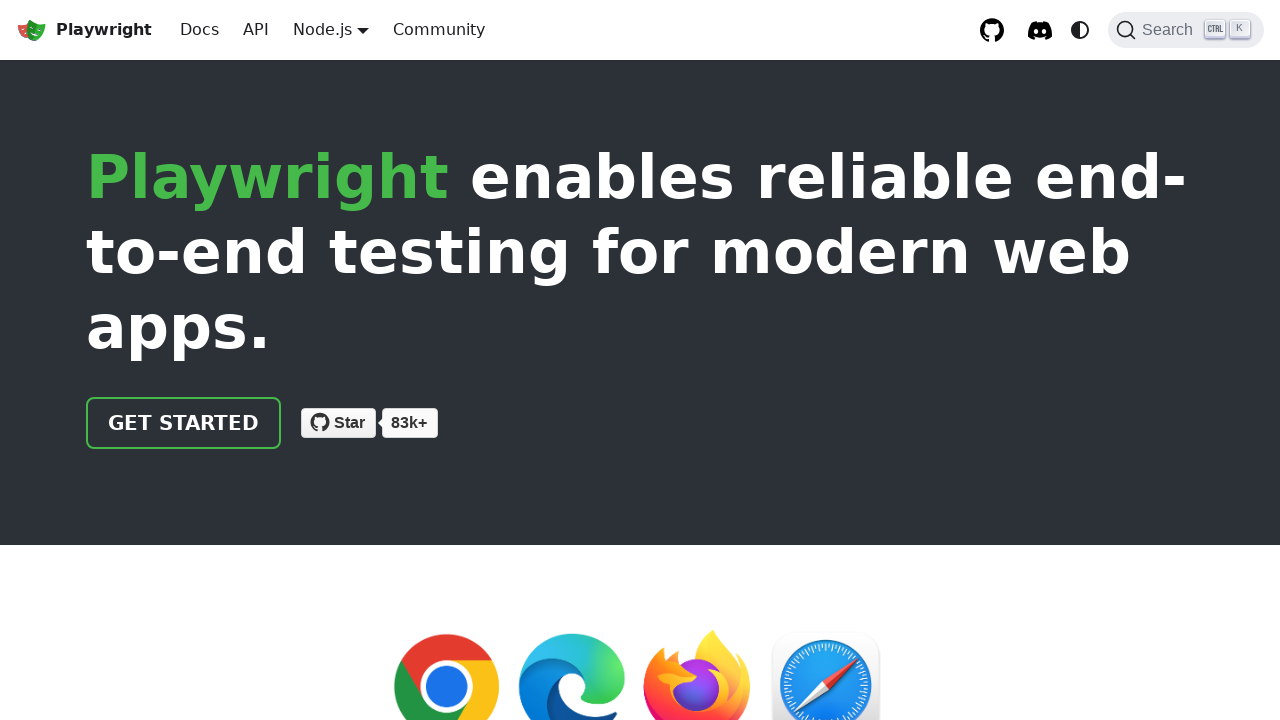

Clicked the 'Get started' link at (184, 423) on internal:role=link[name="Get started"i]
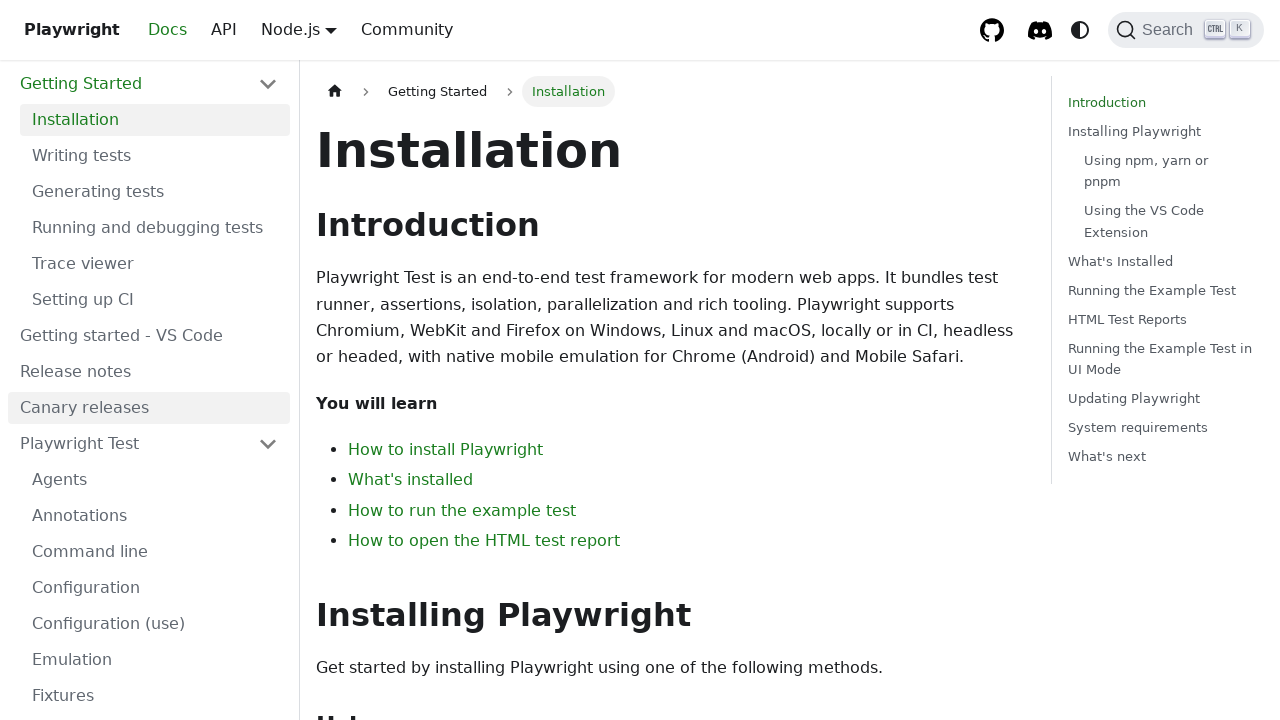

Installation heading appeared after clicking Get started link
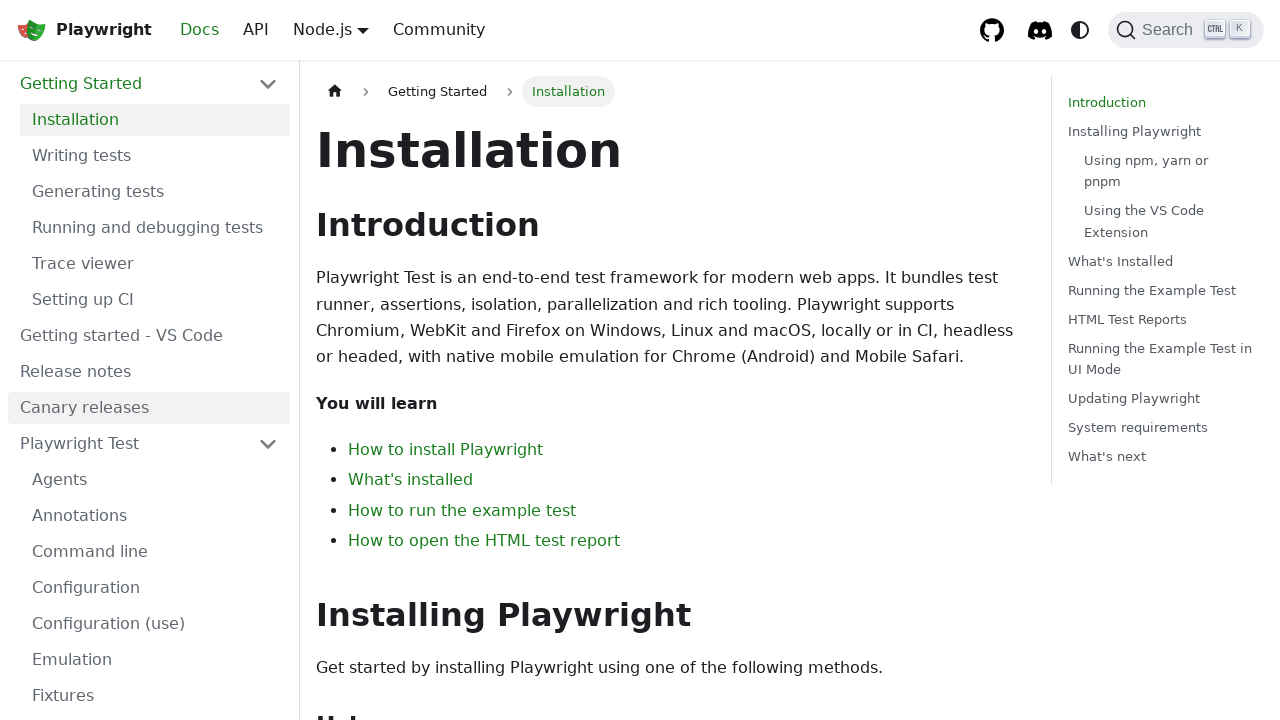

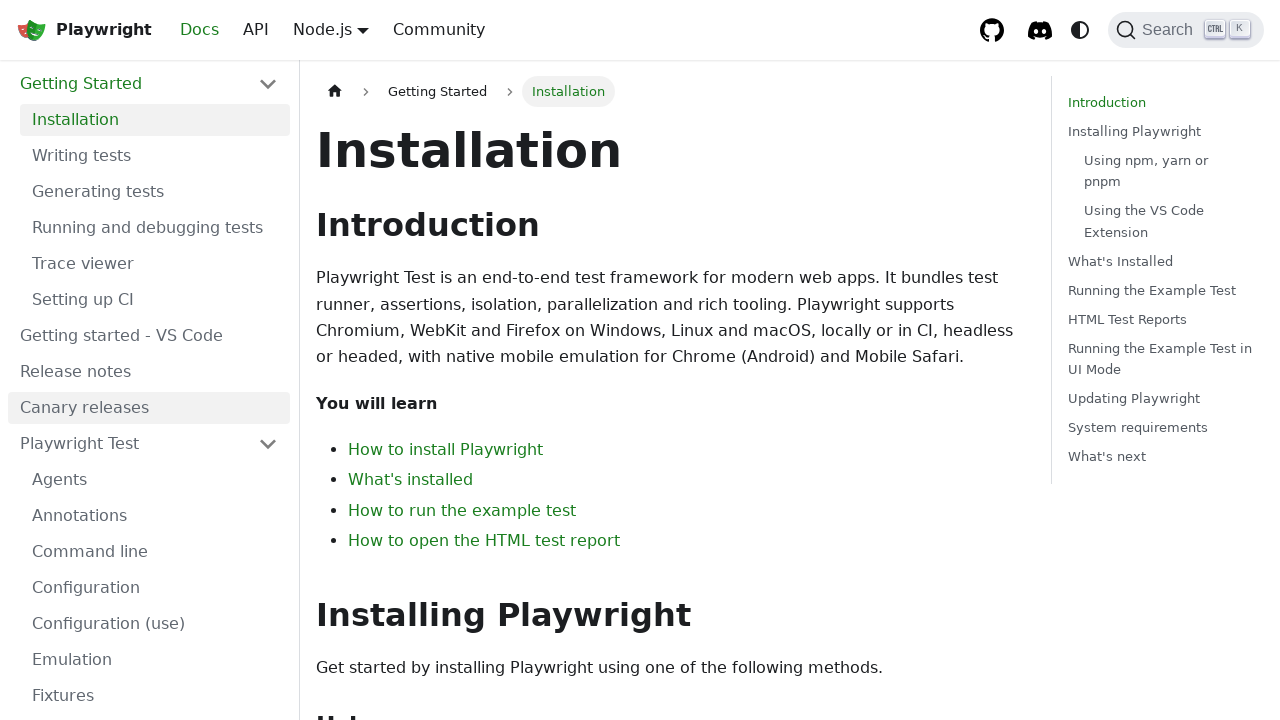